Tests dynamic loading functionality by clicking a Start button and waiting for dynamically loaded content to appear

Starting URL: https://the-internet.herokuapp.com/dynamic_loading/1

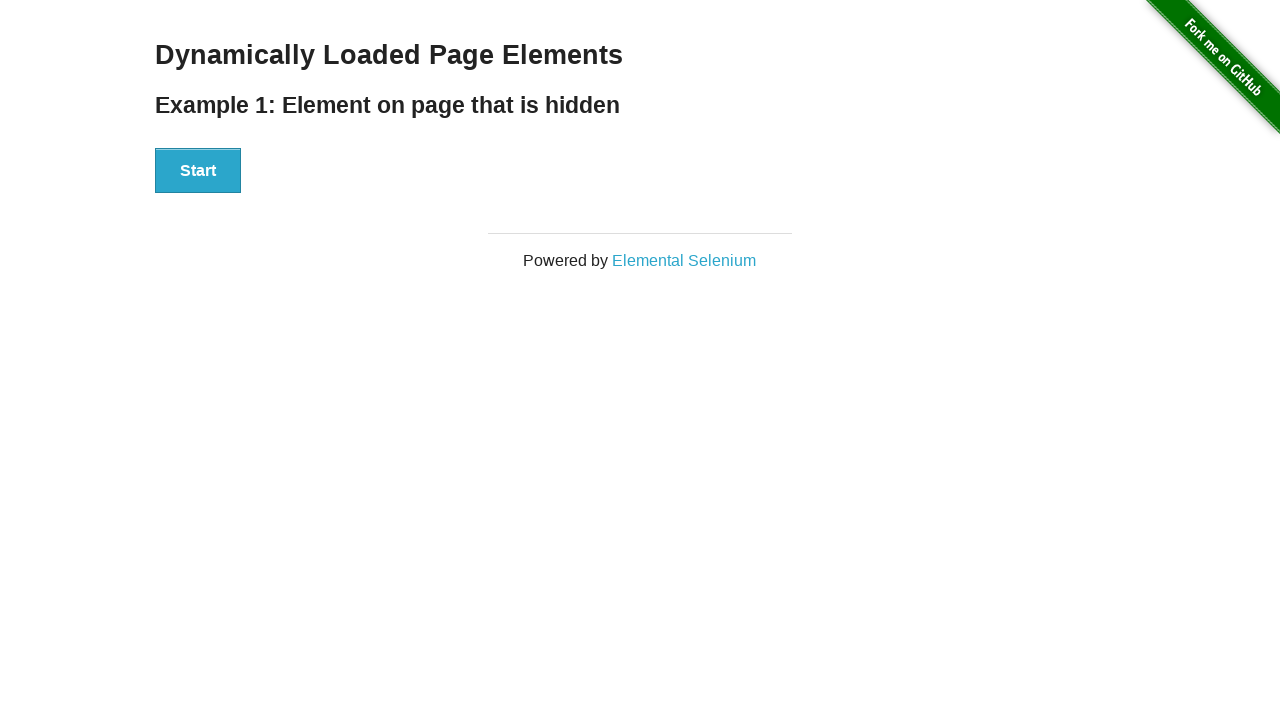

Clicked Start button to trigger dynamic loading at (198, 171) on xpath=//button[text()='Start']
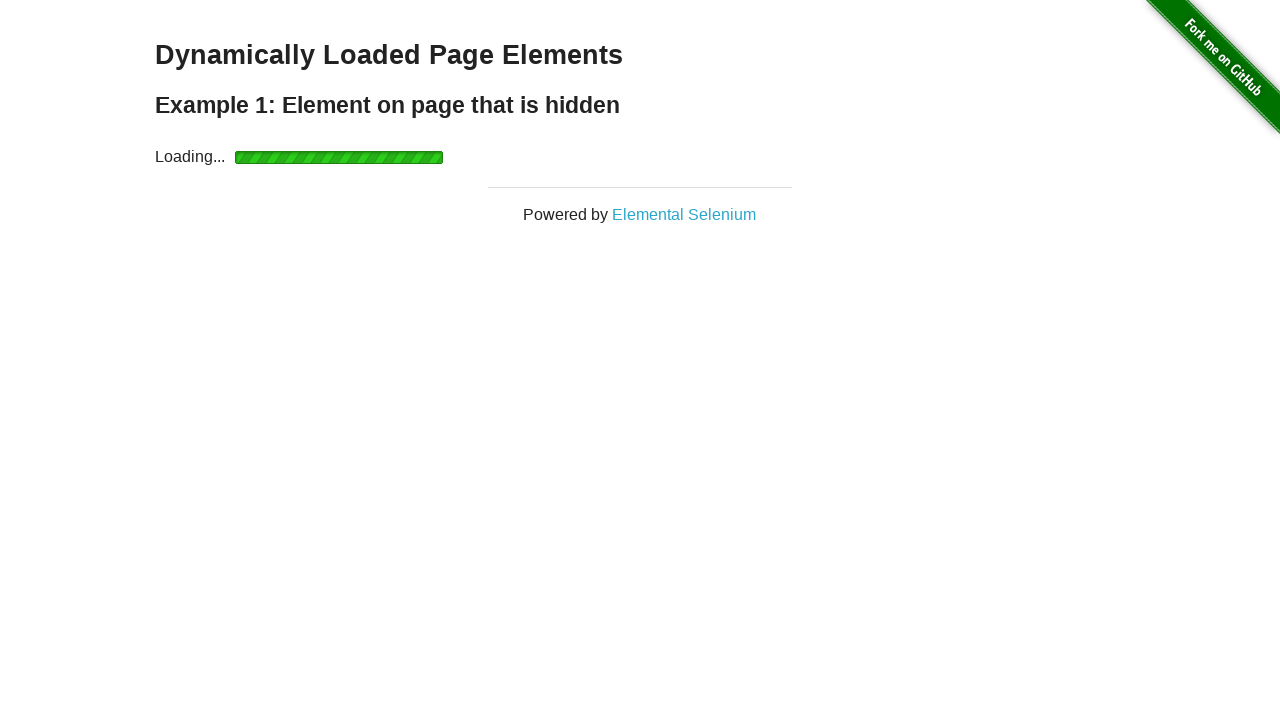

Waited for dynamically loaded finish message to become visible
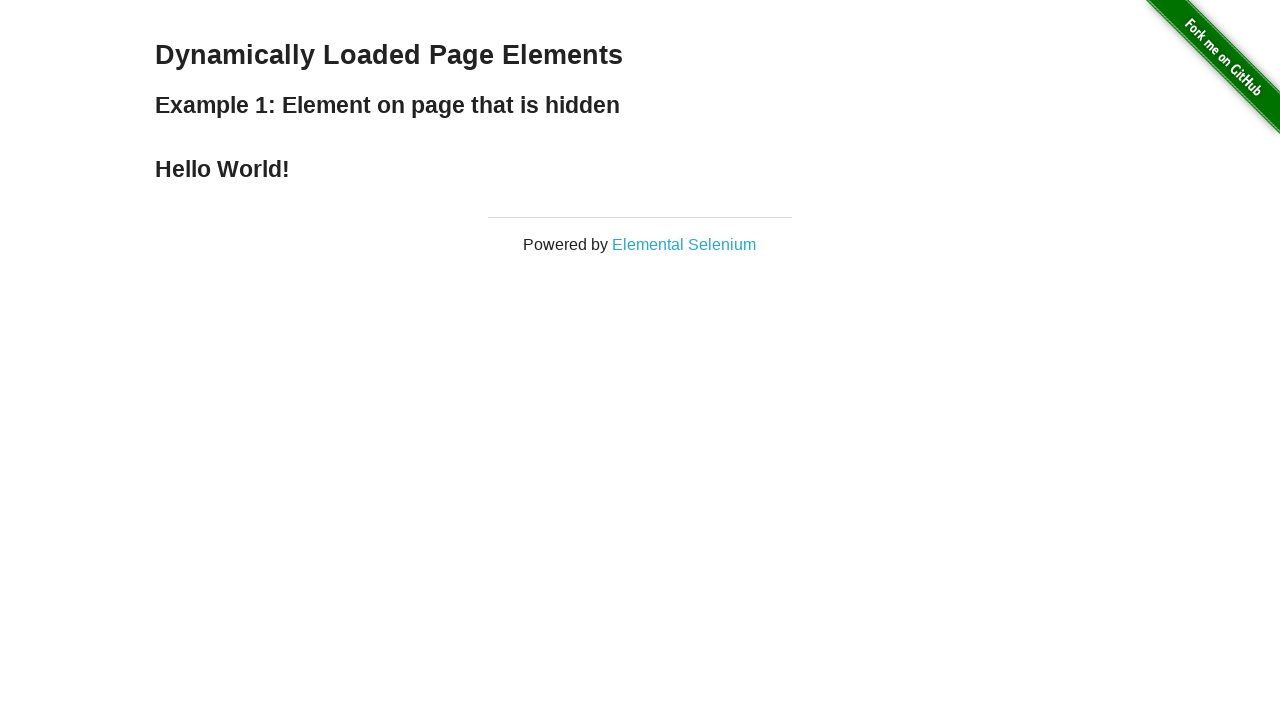

Located the finish element heading
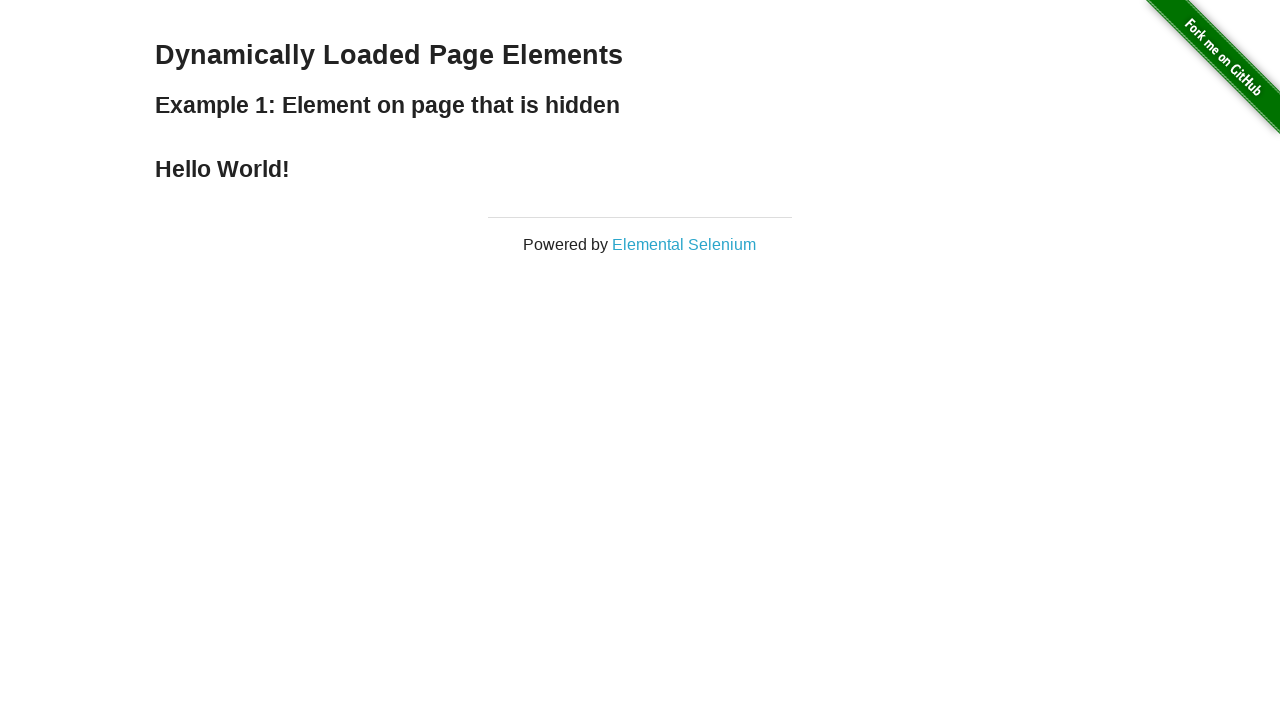

Verified finish element is visible
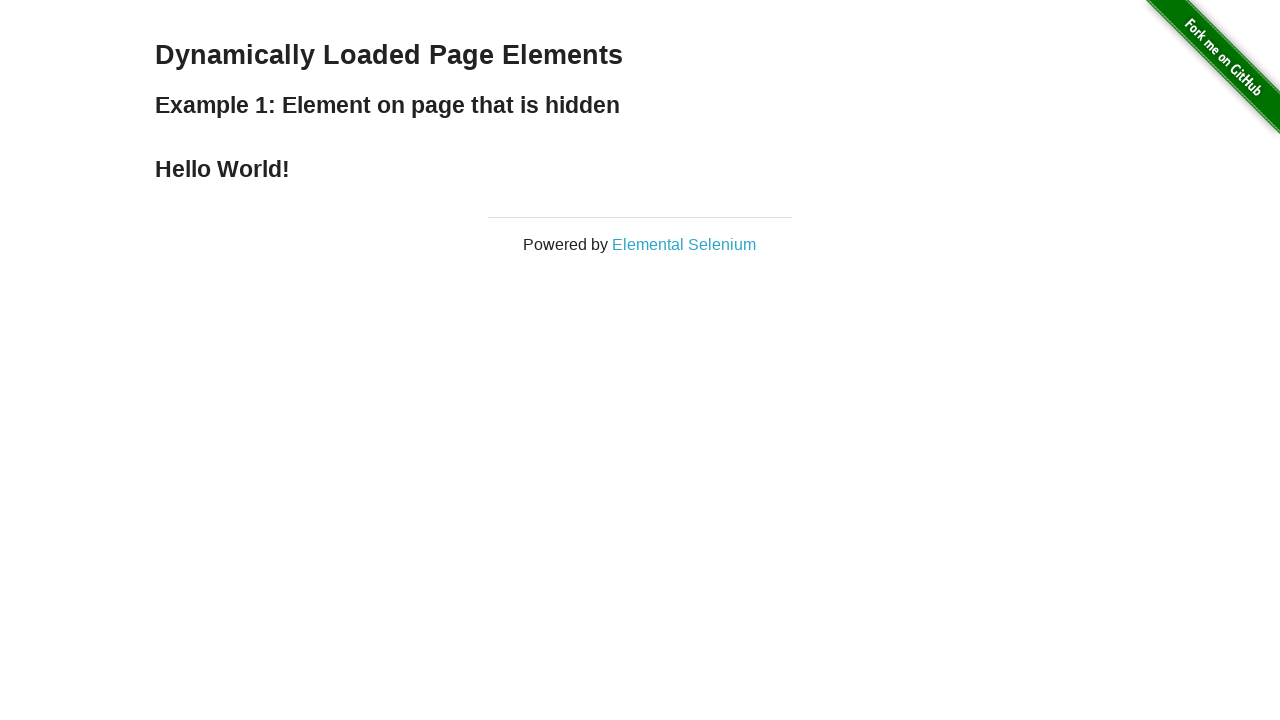

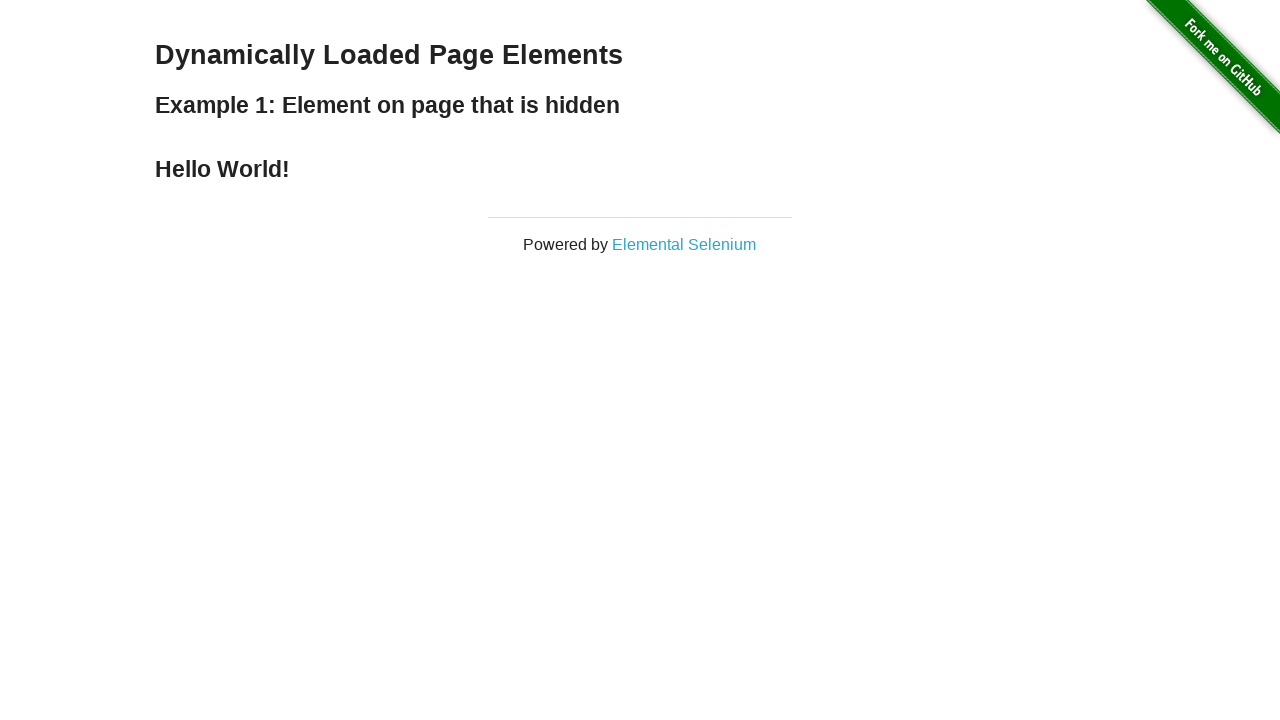